Tests prompt alert handling by clicking a button, entering text in the prompt, and accepting it

Starting URL: https://demoqa.com/alerts

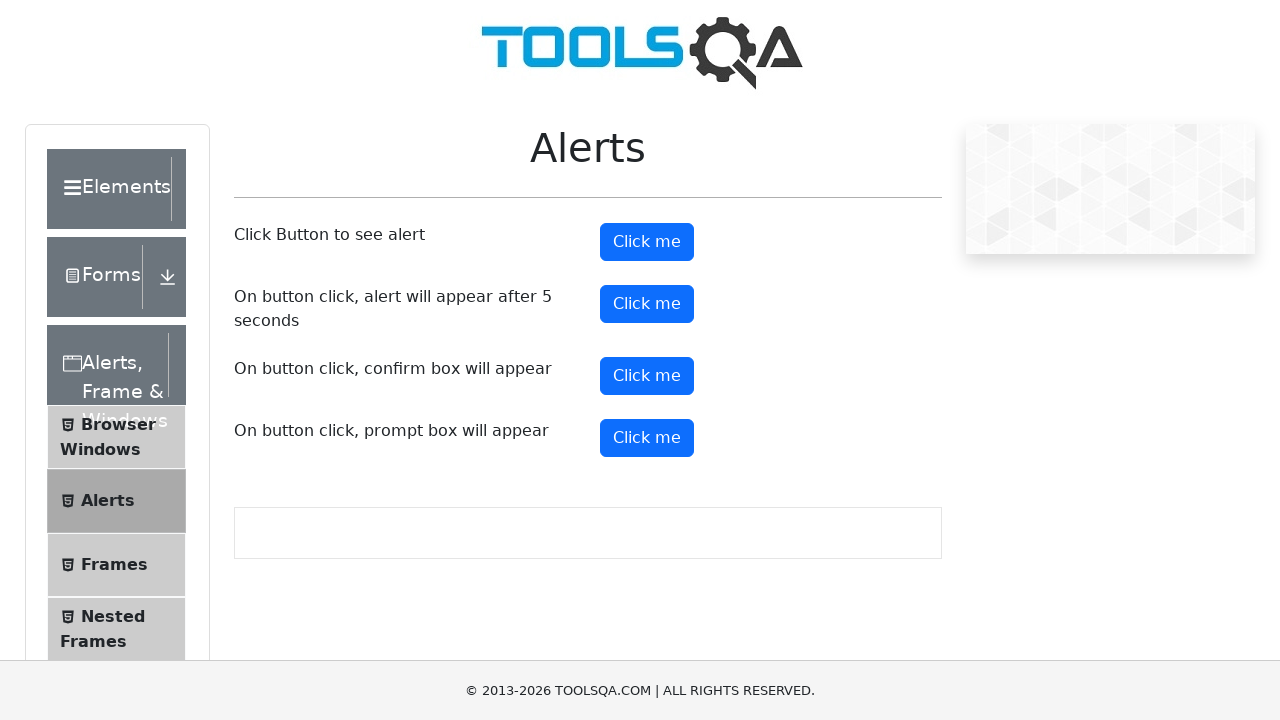

Set up dialog handler to accept prompt with 'Test User' input
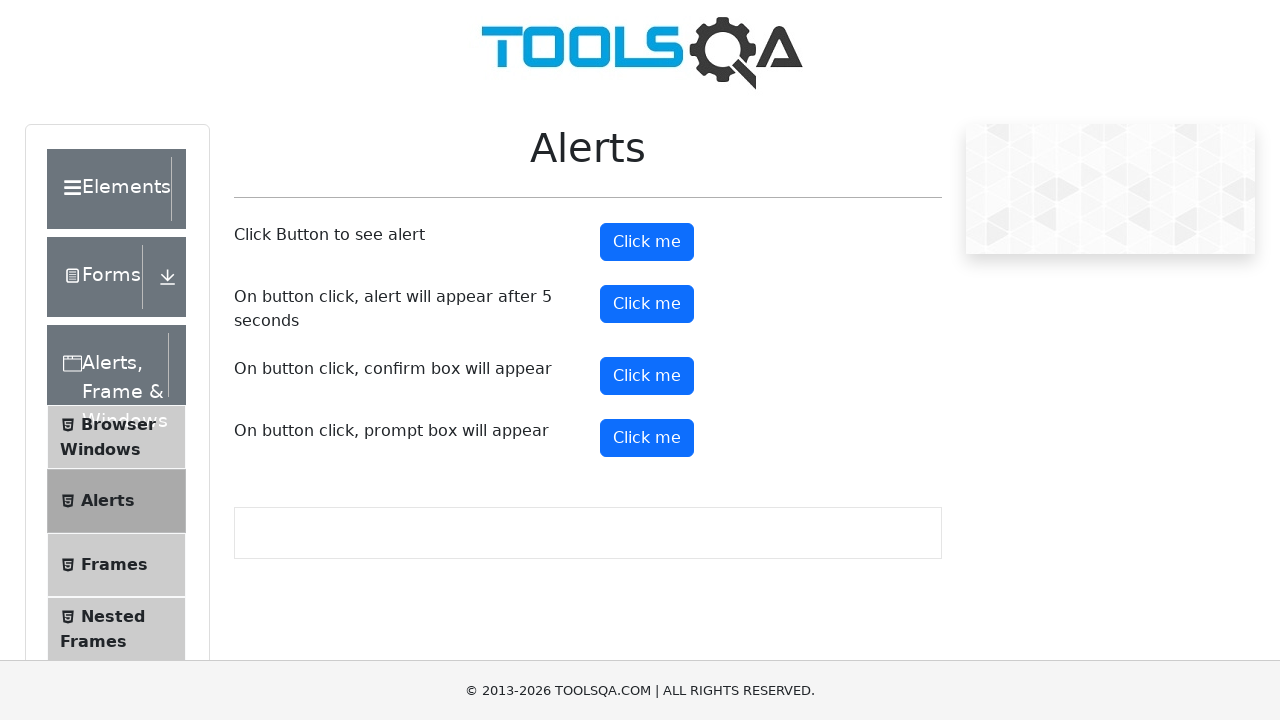

Clicked prompt button and accepted dialog with 'Test User' text
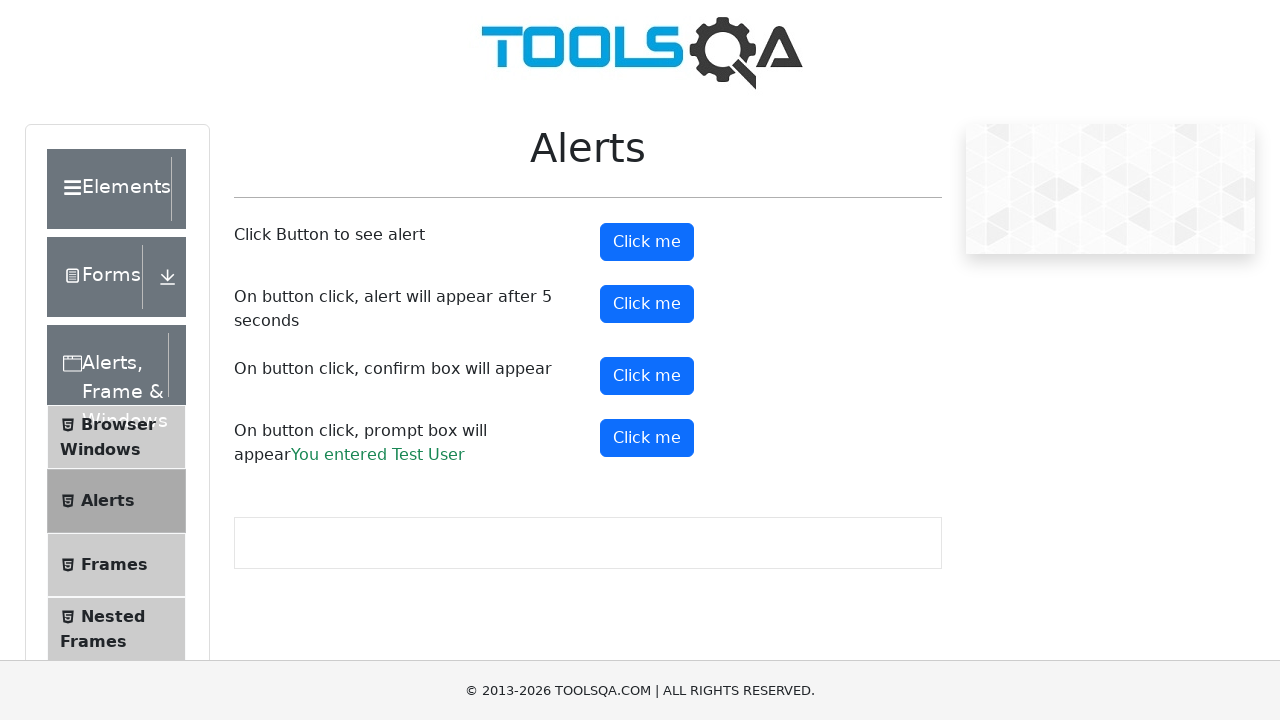

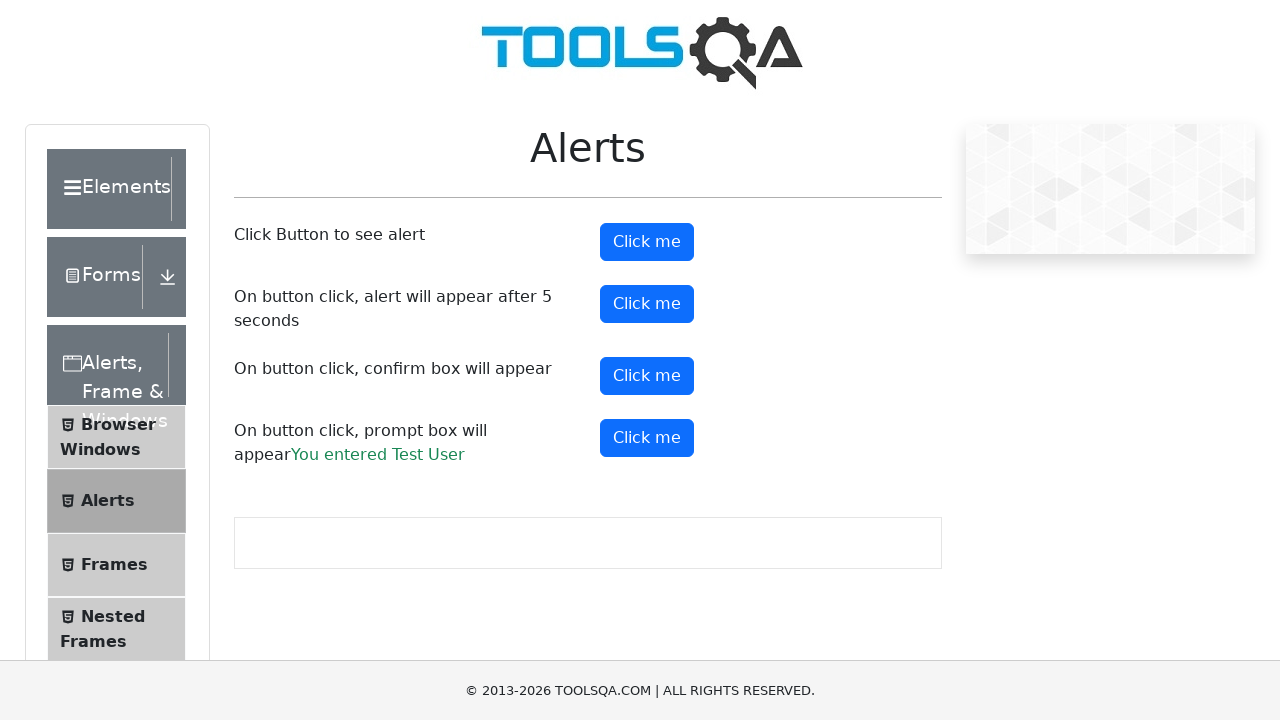